Tests a simple form by filling in first name, last name, city, and country fields using different selector strategies, then submits the form by clicking the submit button.

Starting URL: http://suninjuly.github.io/simple_form_find_task.html

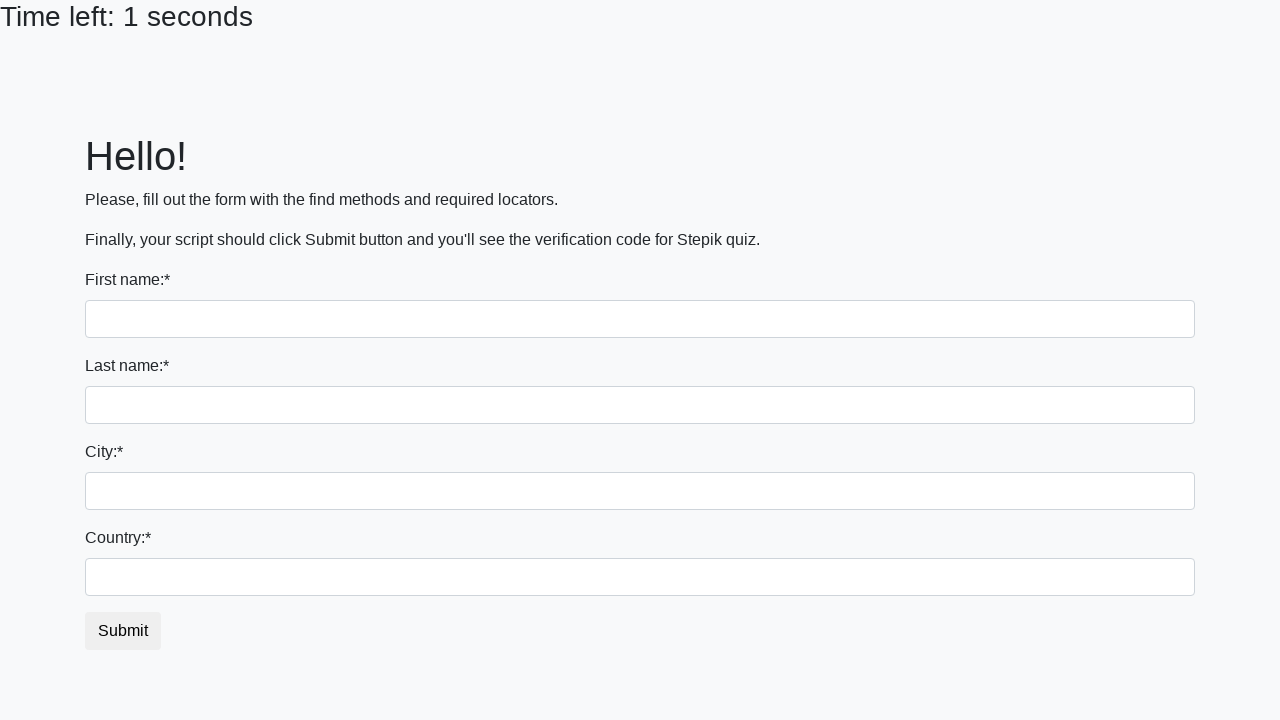

Filled first name field with 'Ivan' using first input selector on input >> nth=0
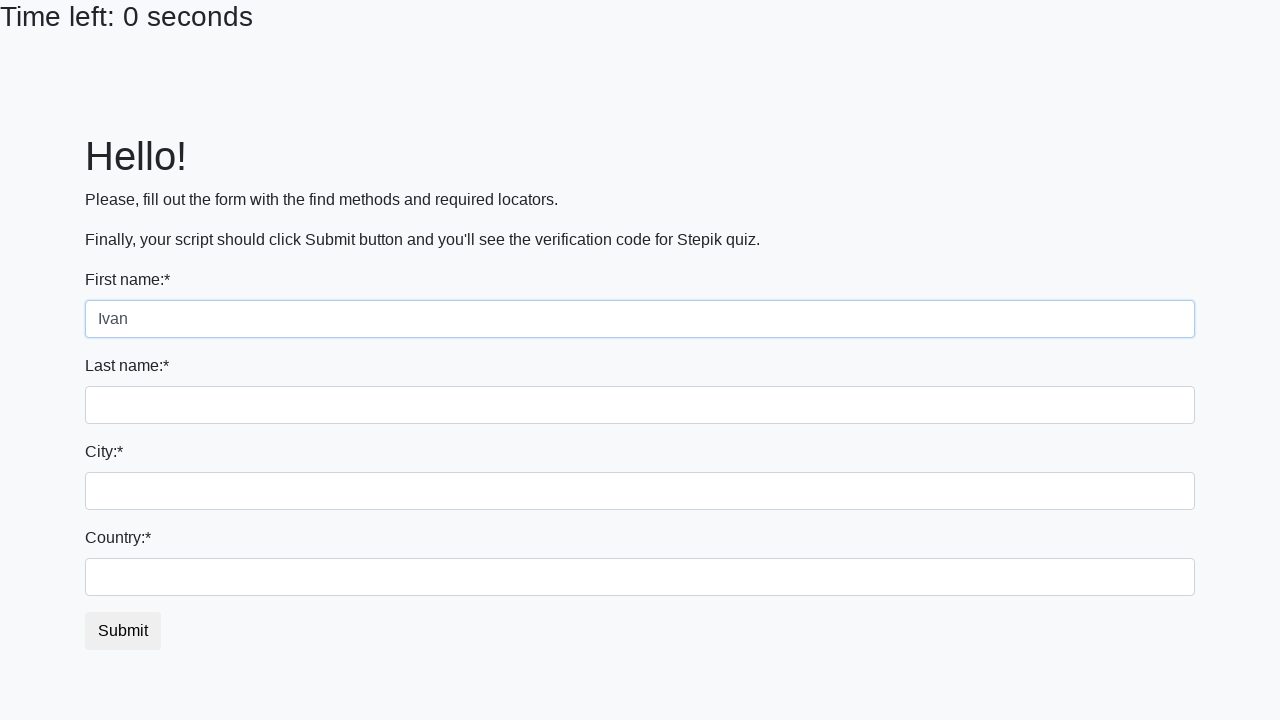

Filled last name field with 'Ivanovich' using name attribute selector on input[name='last_name']
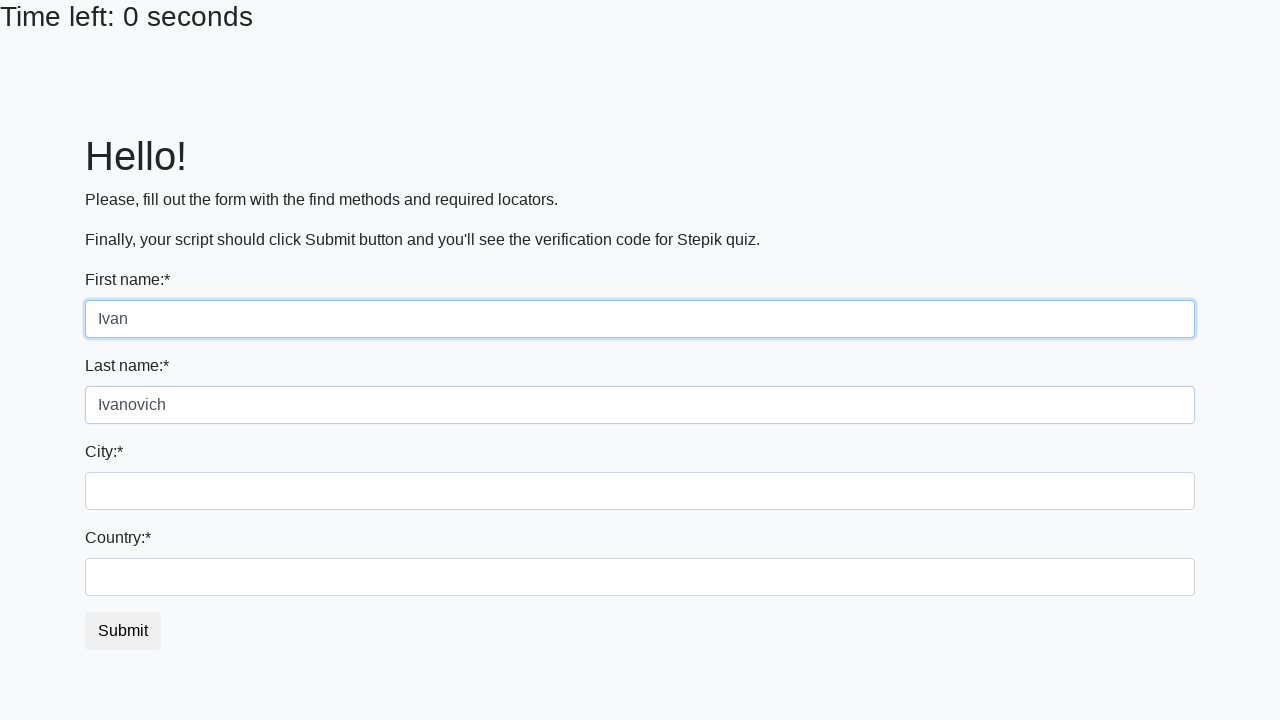

Filled city field with 'Ivanovo' using class selector on input.city
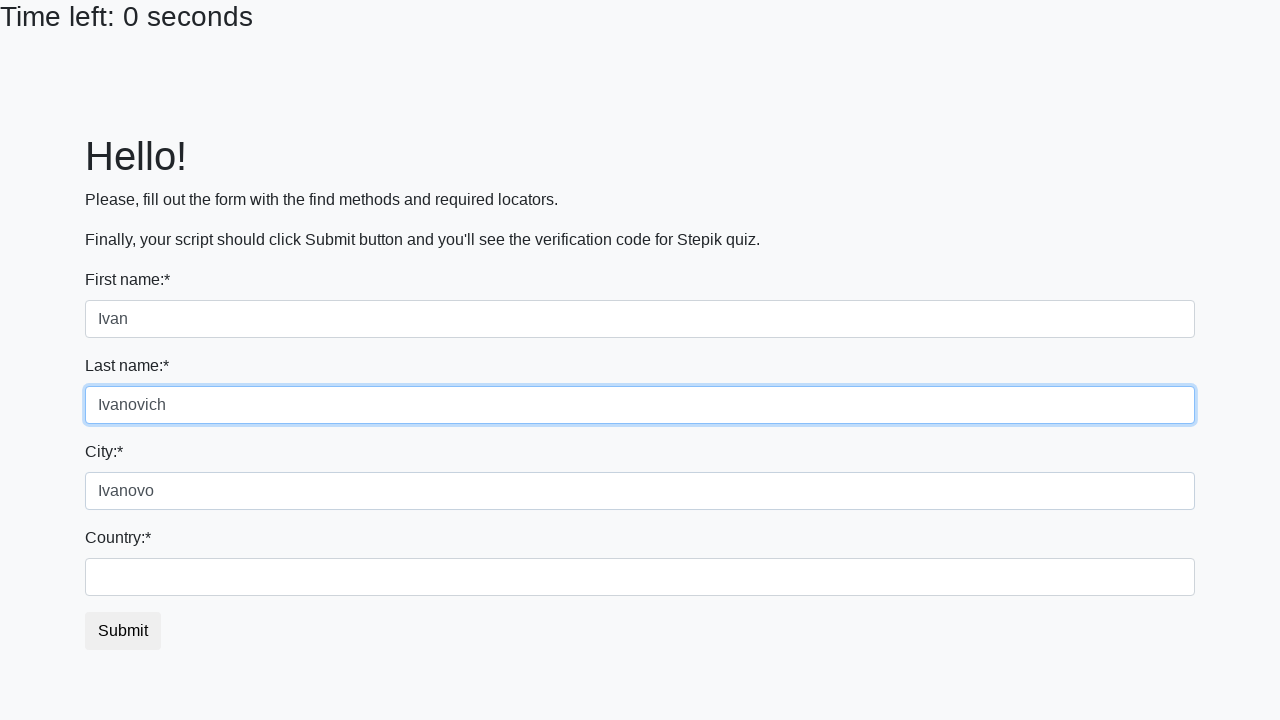

Filled country field with 'Russia' using ID selector on #country
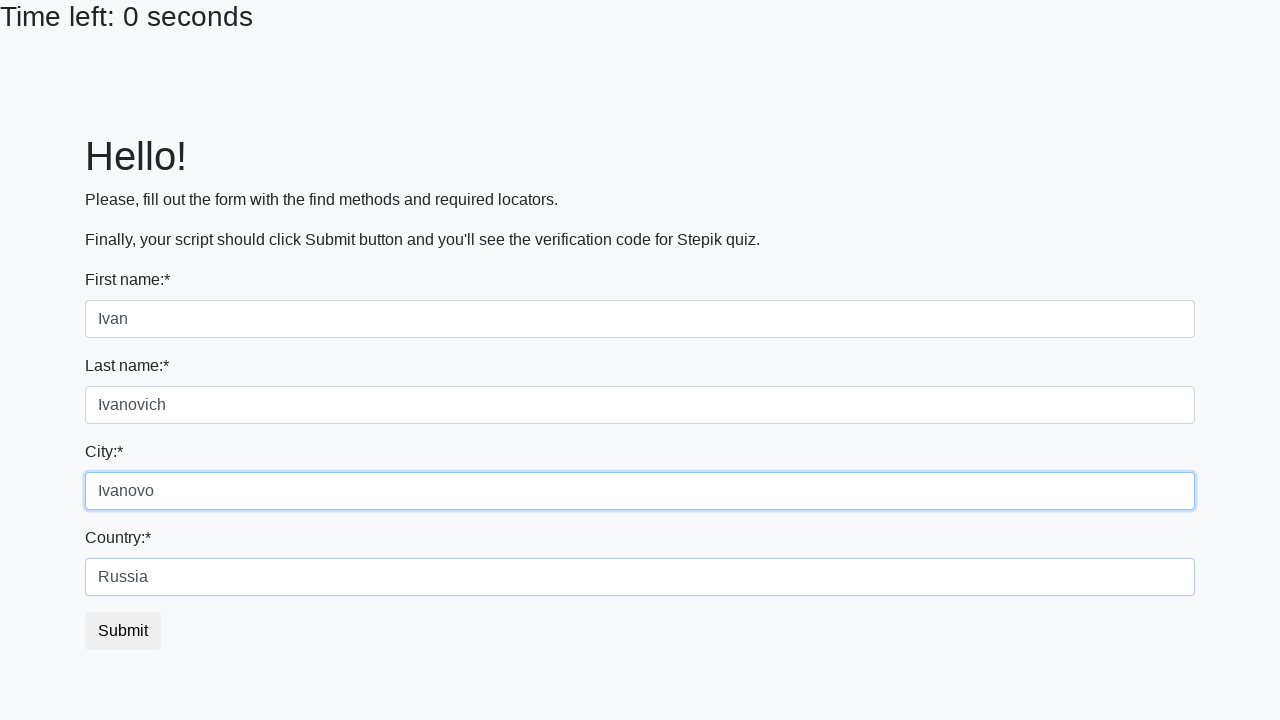

Clicked submit button to submit the form at (123, 631) on button.btn
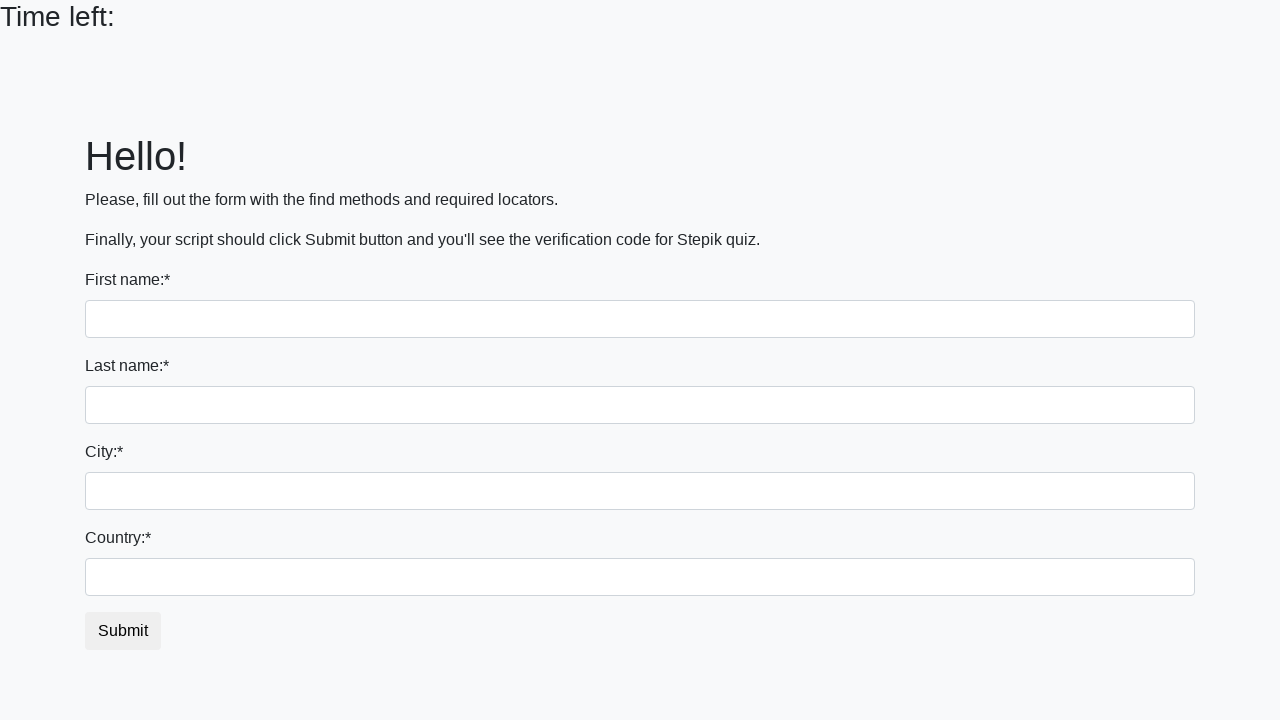

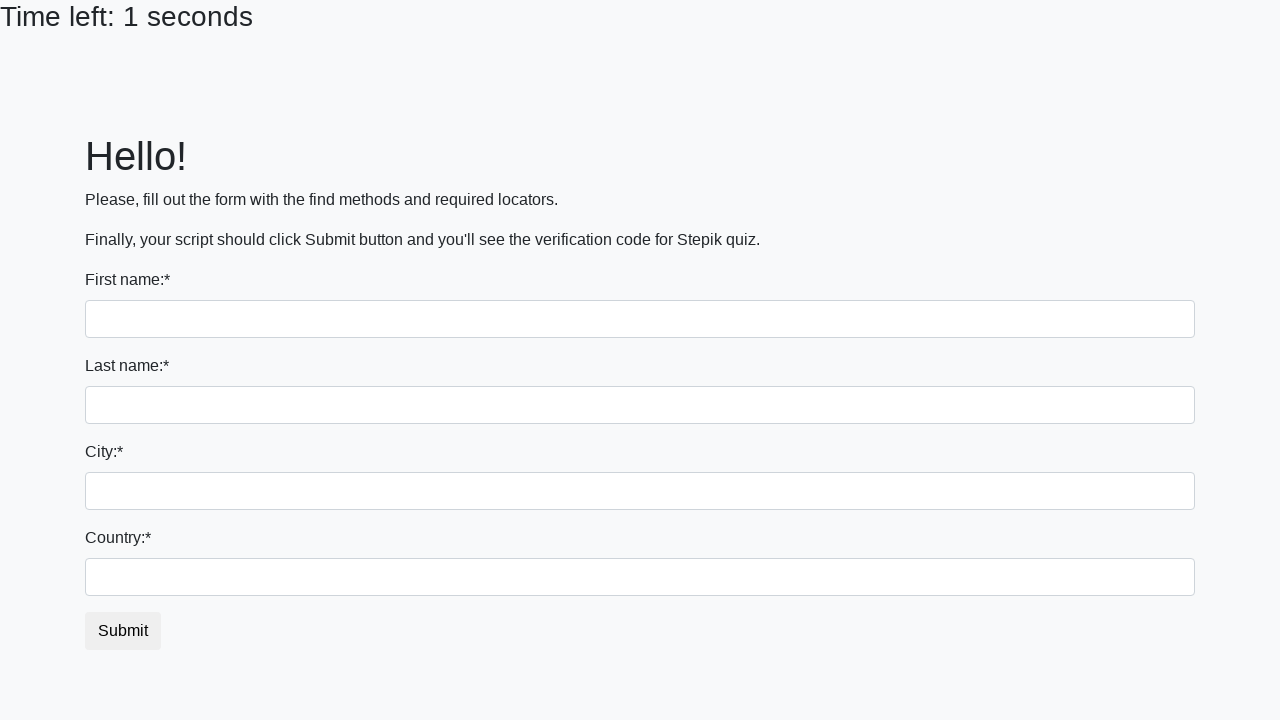